Navigates to a table and locates specific cell values based on row and column relationships

Starting URL: https://the-internet.herokuapp.com/challenging_dom

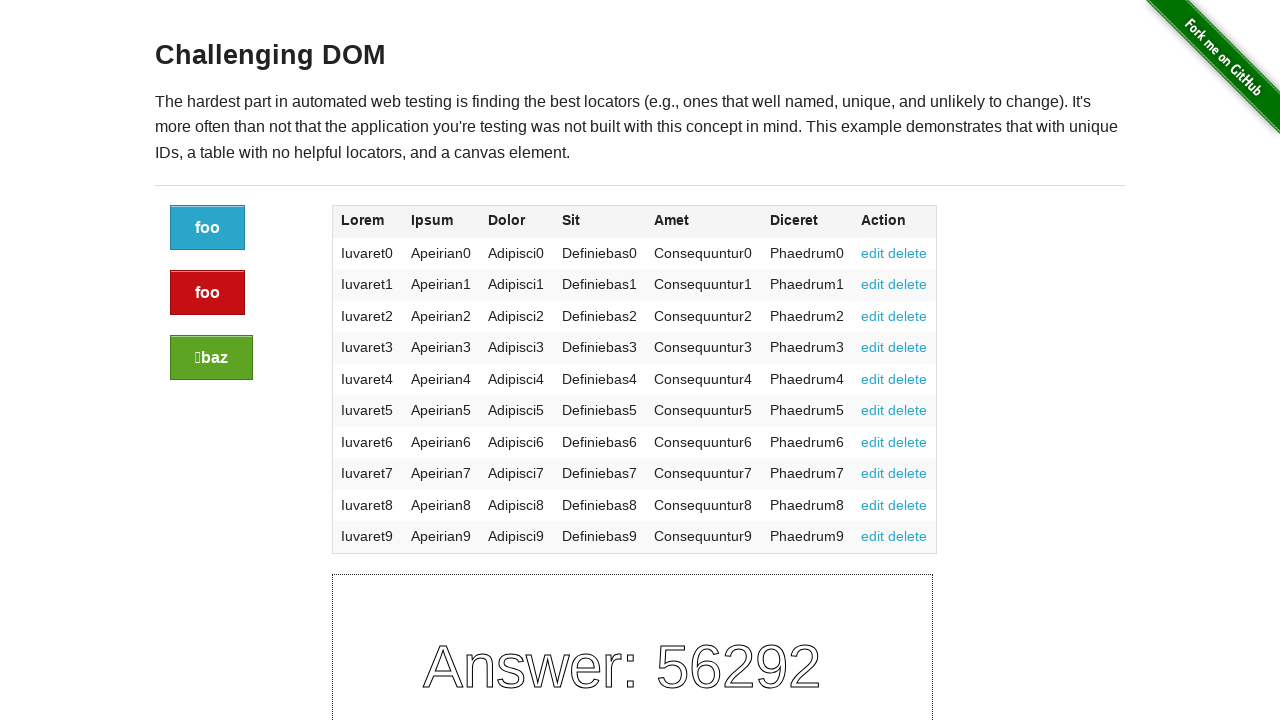

Navigated to challenging DOM page
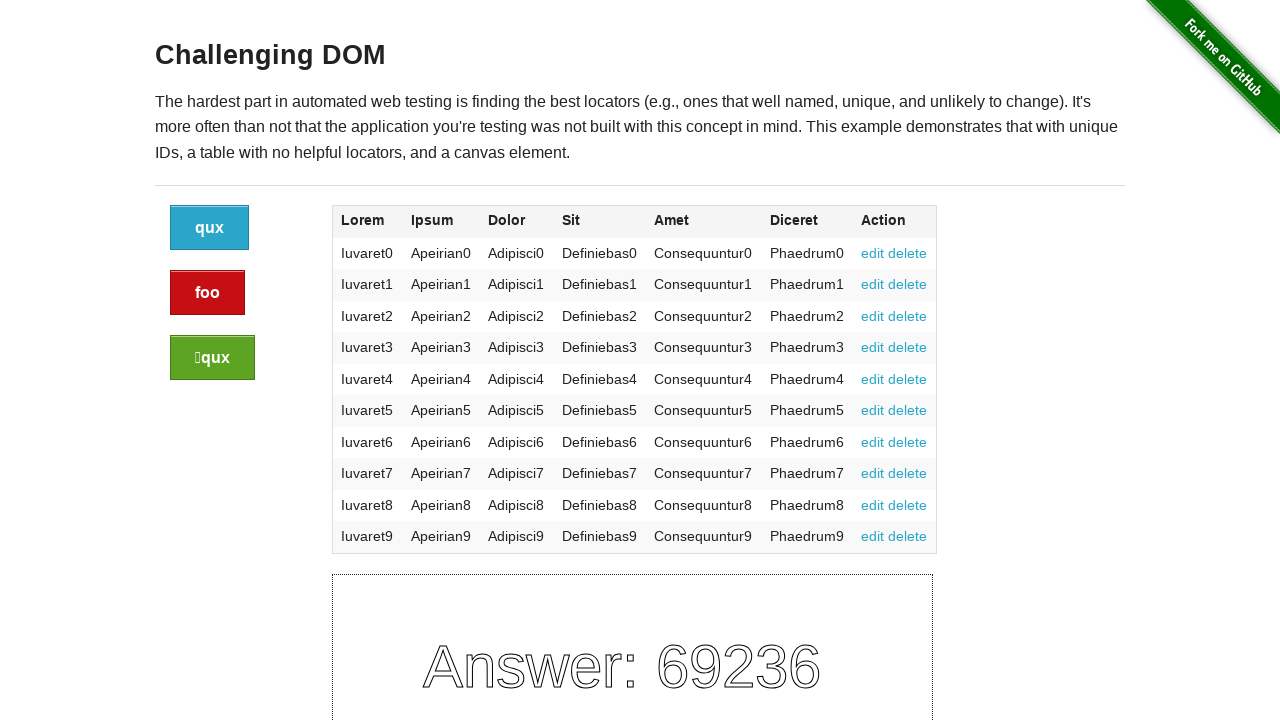

Located all table headers
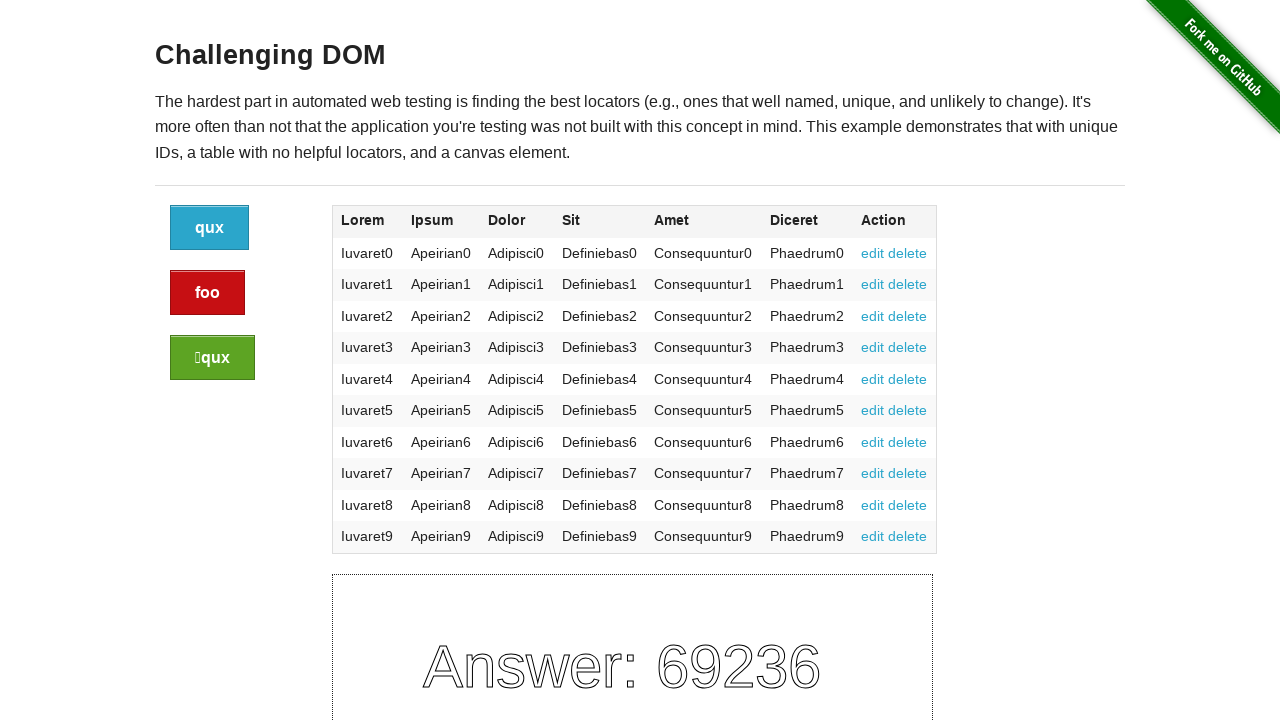

Found 'Amet' column at index 4
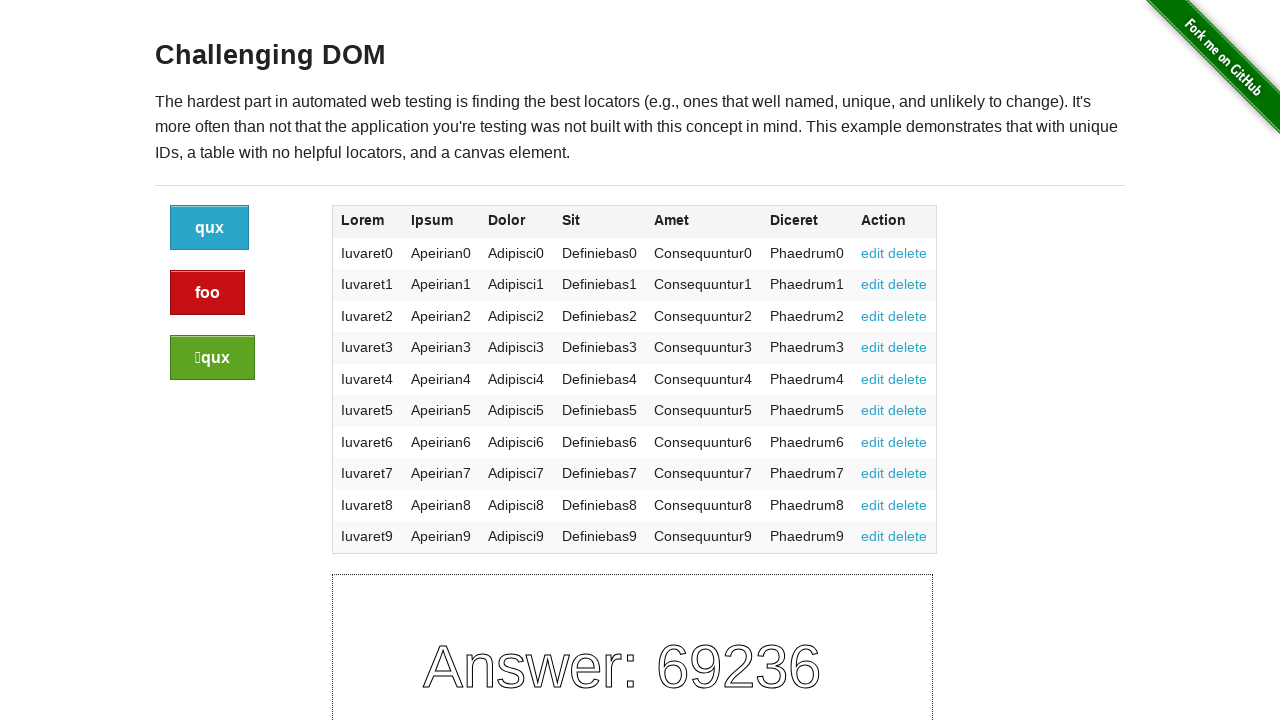

Located cell value in Amet column for row with 'Iuvaret5': Consequuntur5
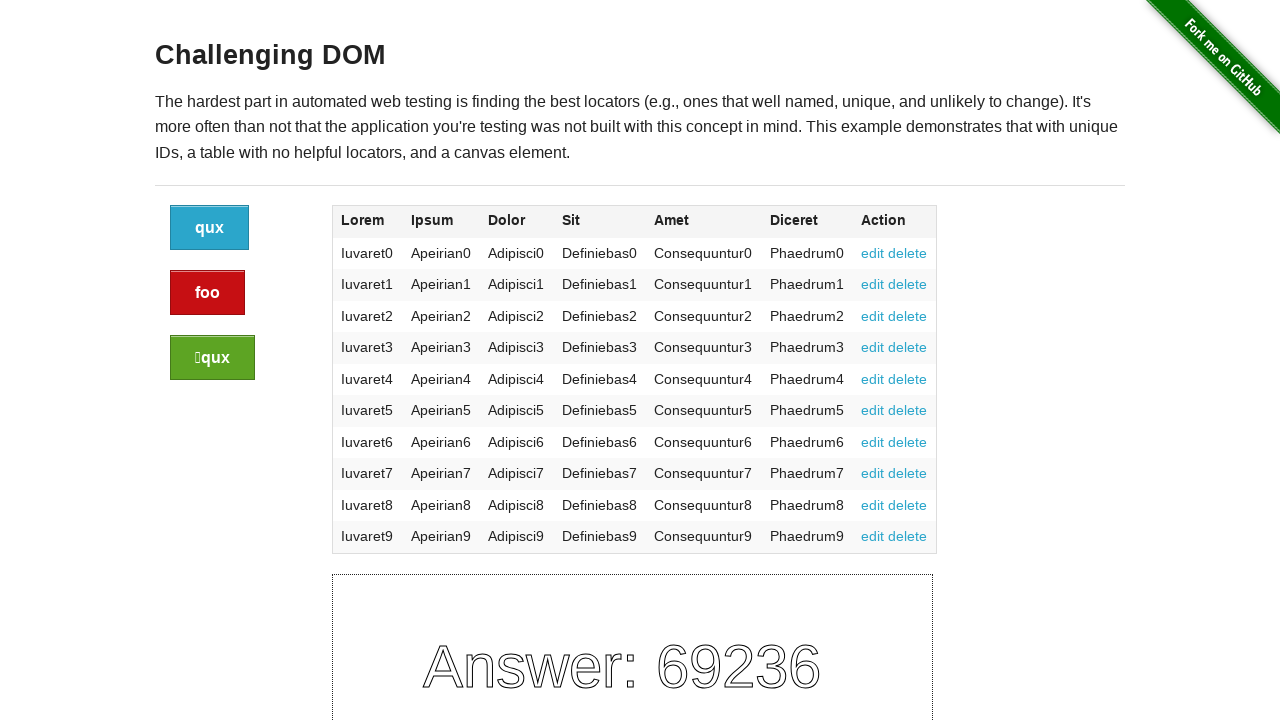

Located cell value using relative XPath method: Consequuntur5
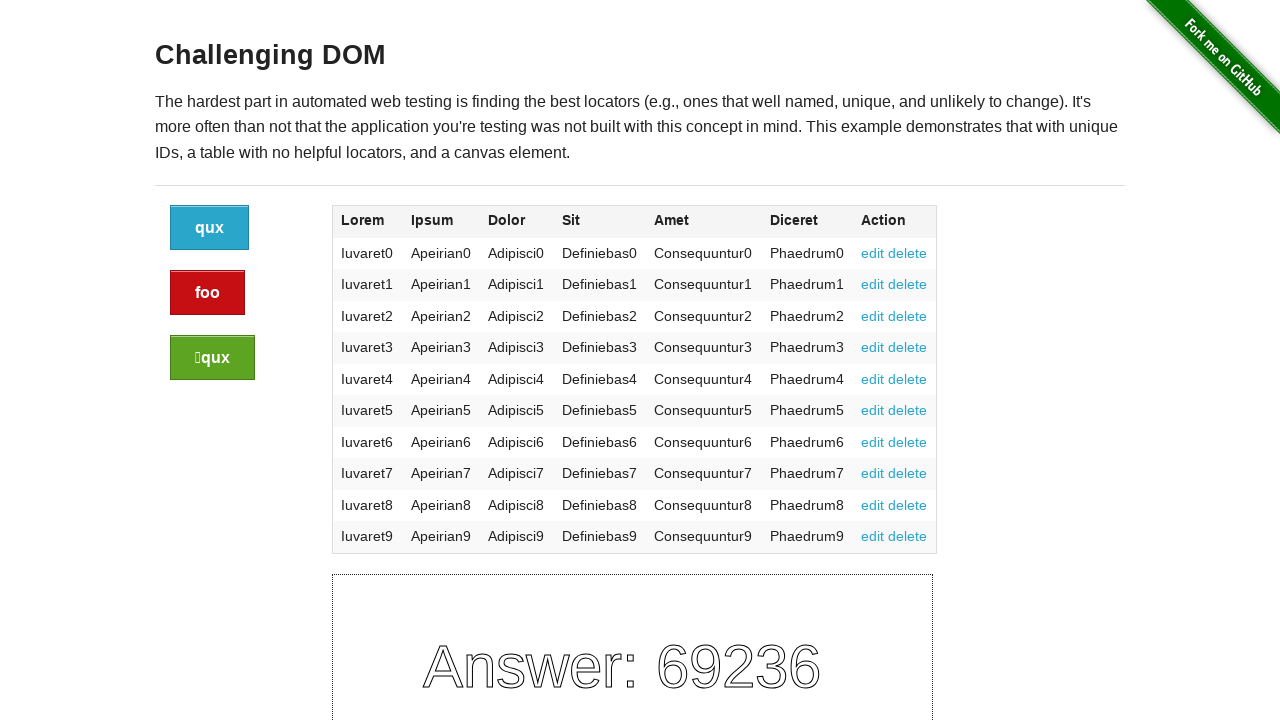

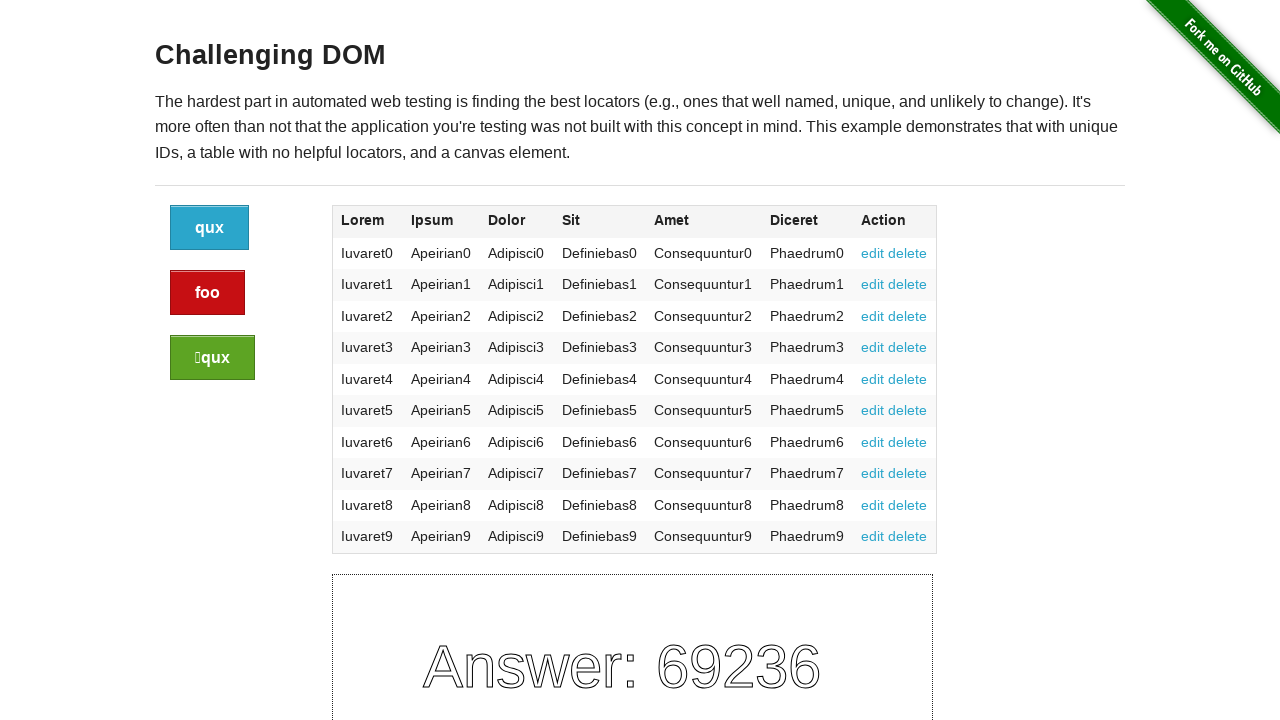